Tests the practice form by filling in subject fields with multiple values (physics and chemistry) using auto-complete functionality and pressing Enter to confirm each selection.

Starting URL: https://demoqa.com/automation-practice-form

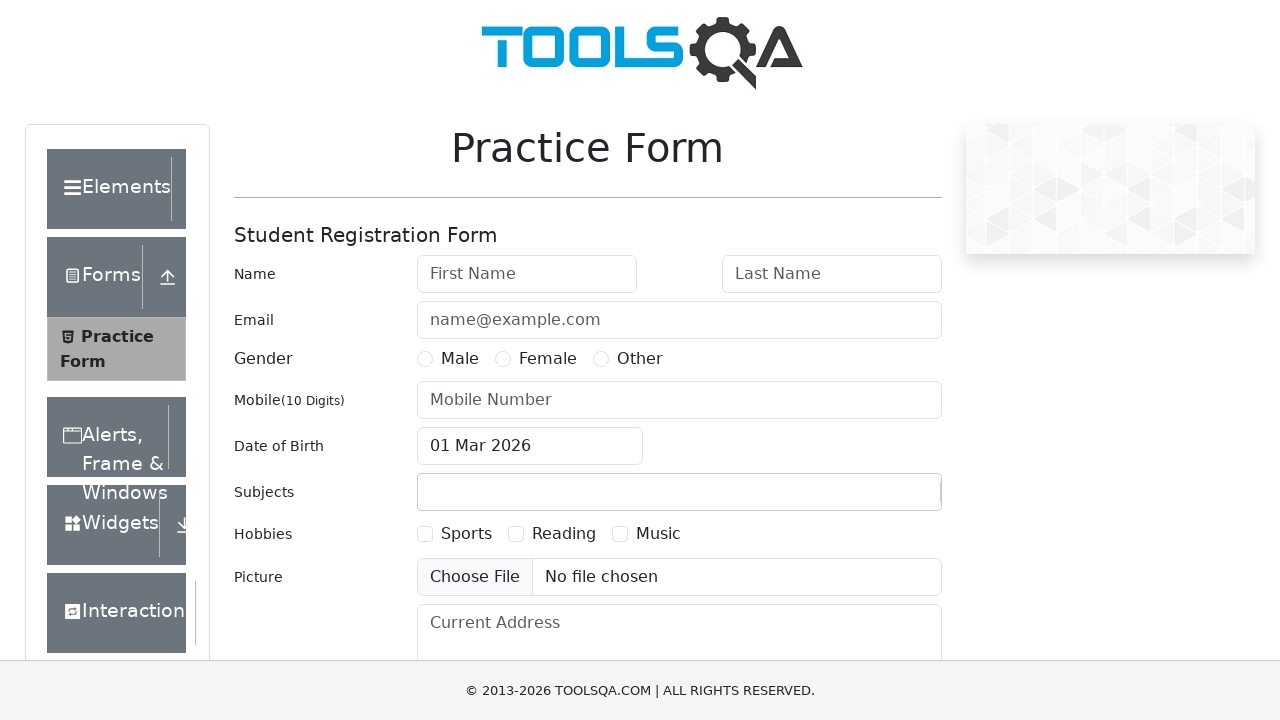

Set viewport to 1920x1080
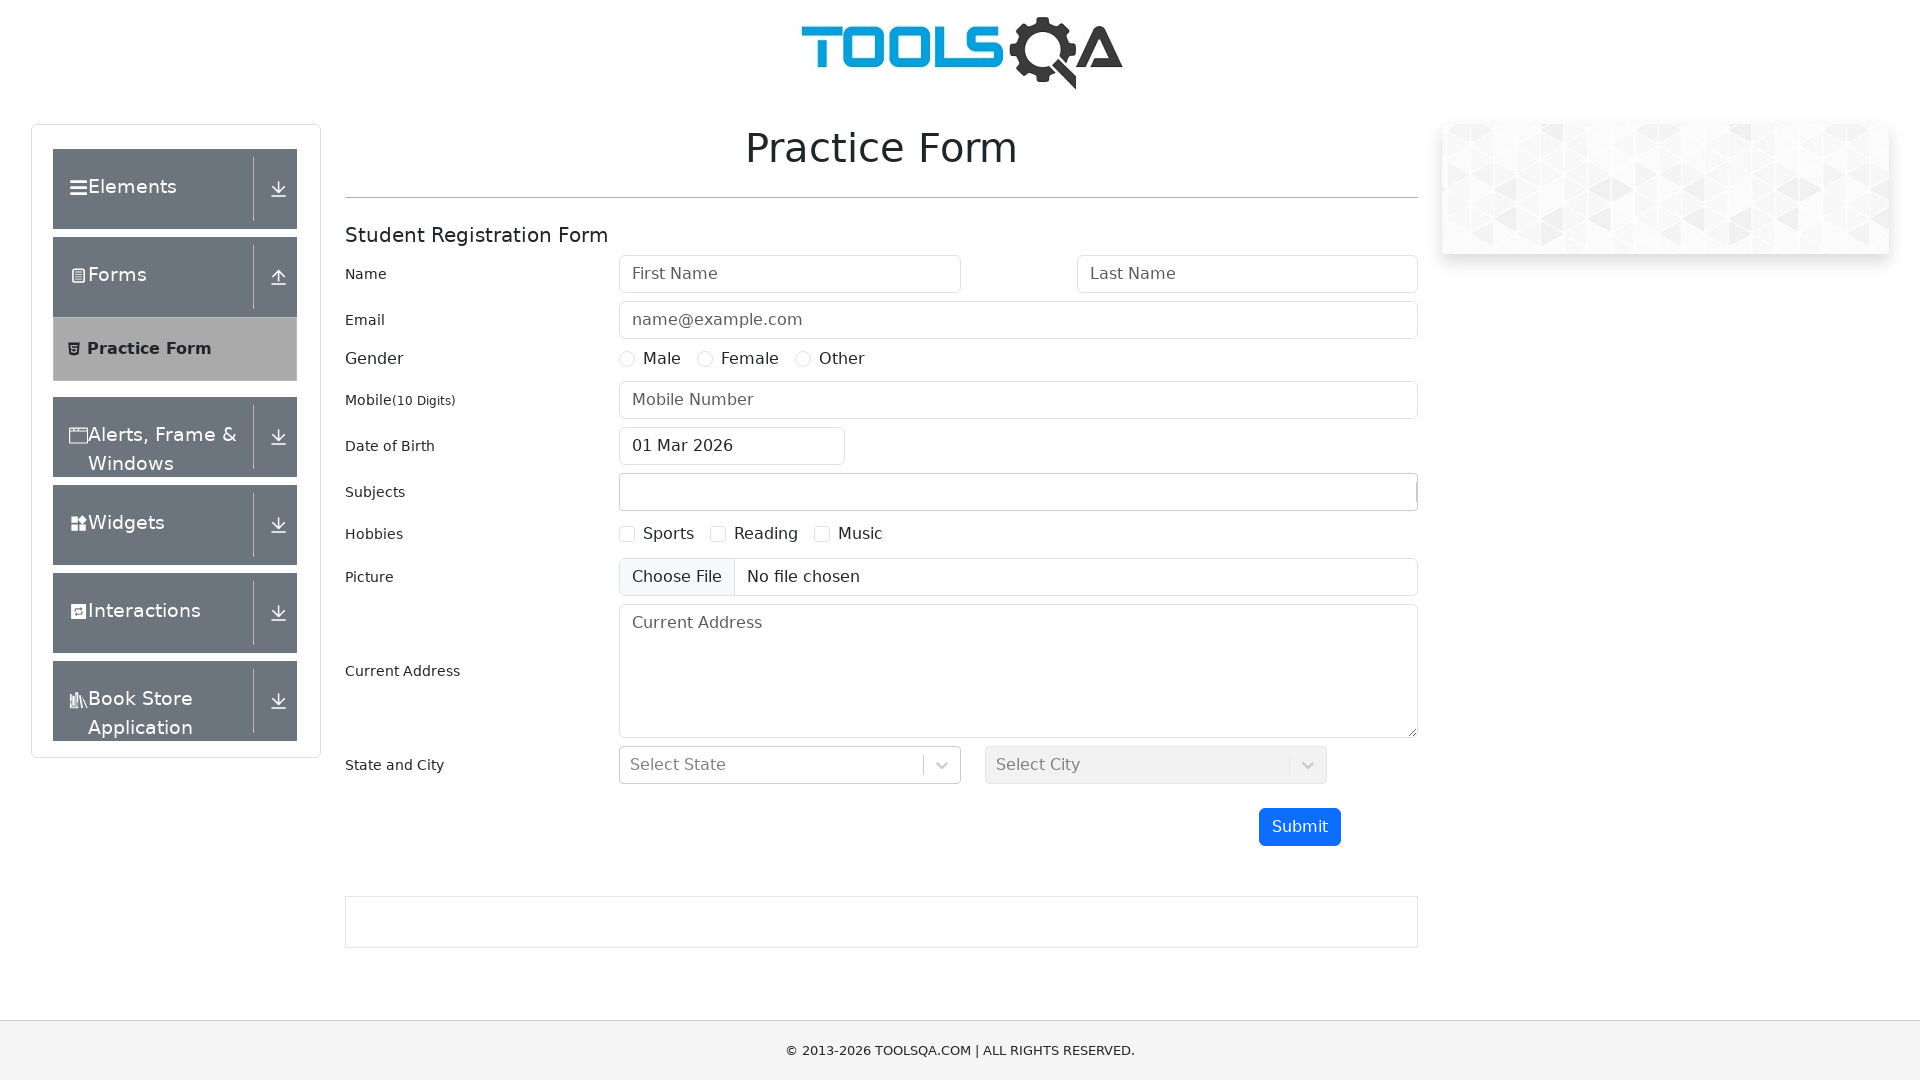

Located subjects input field
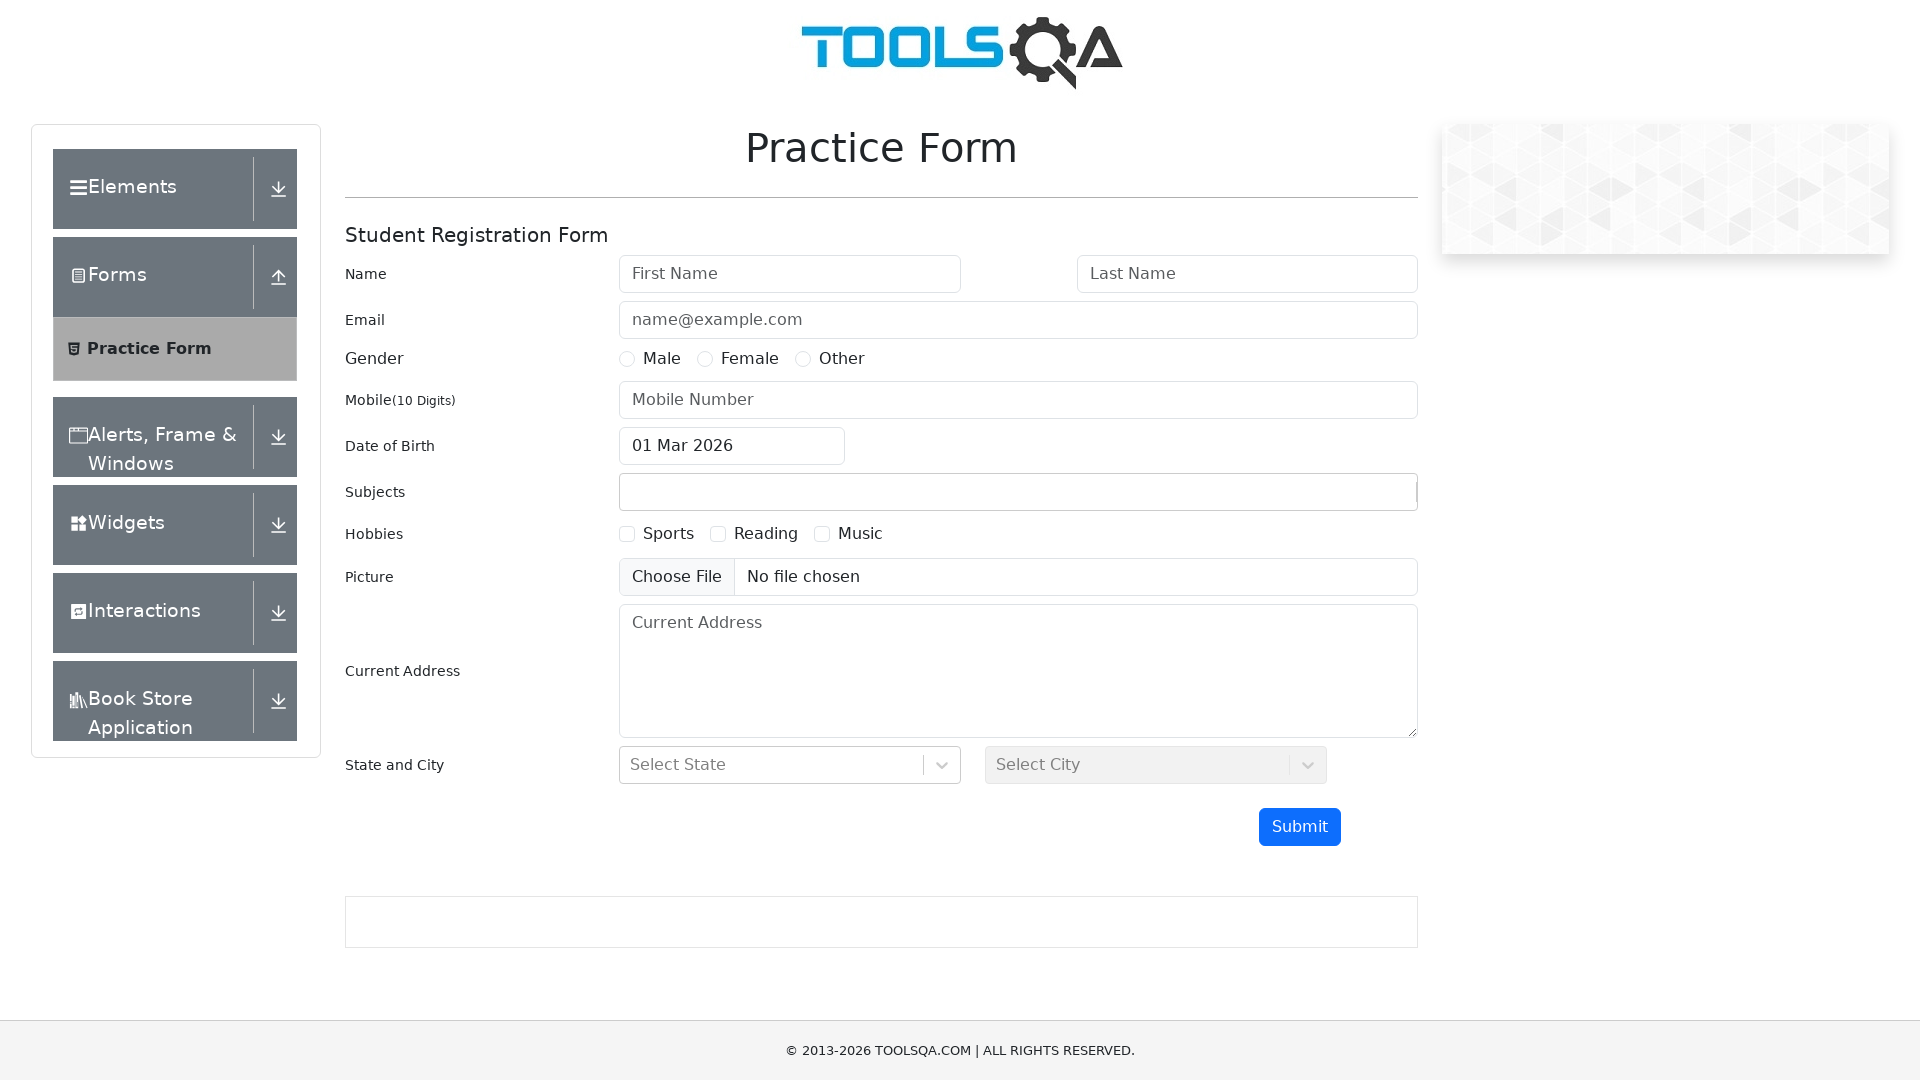

Filled subjects field with 'physics' on #subjectsInput
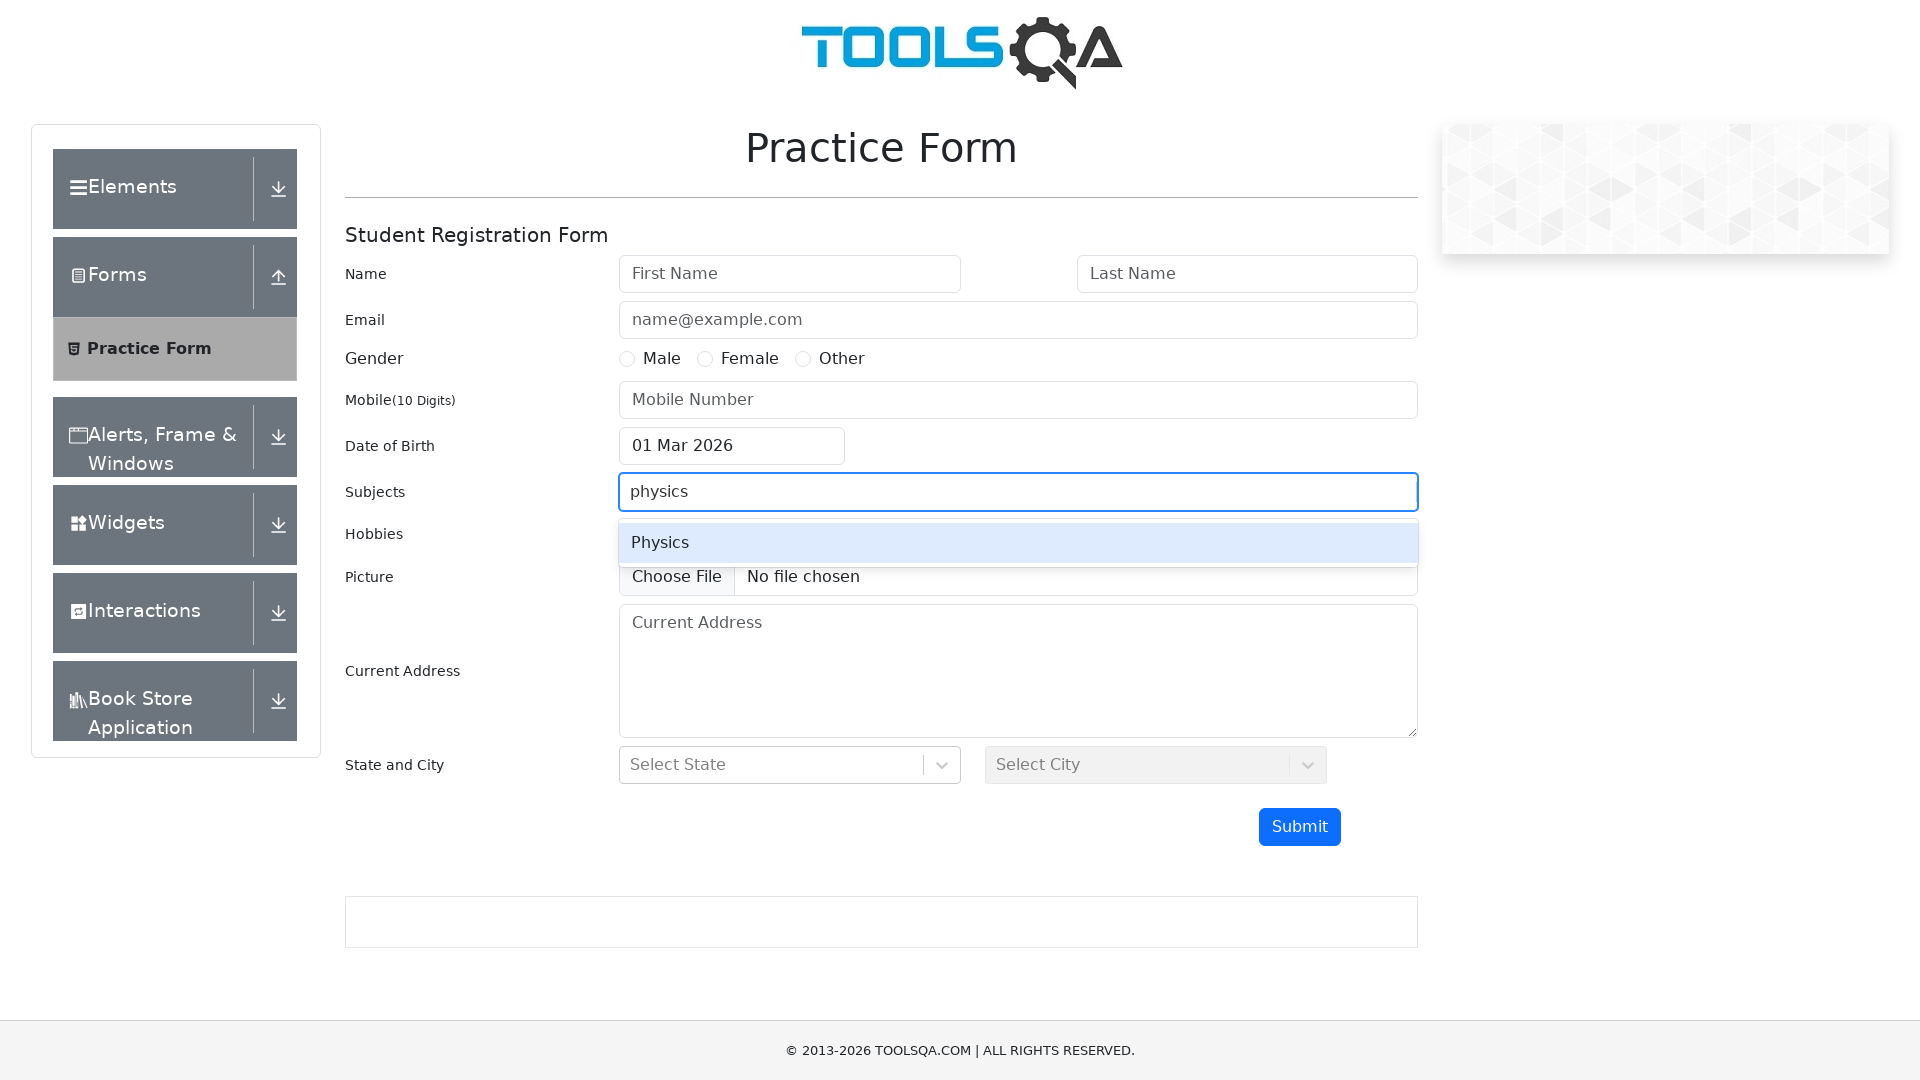

Pressed Enter to confirm 'physics' selection on #subjectsInput
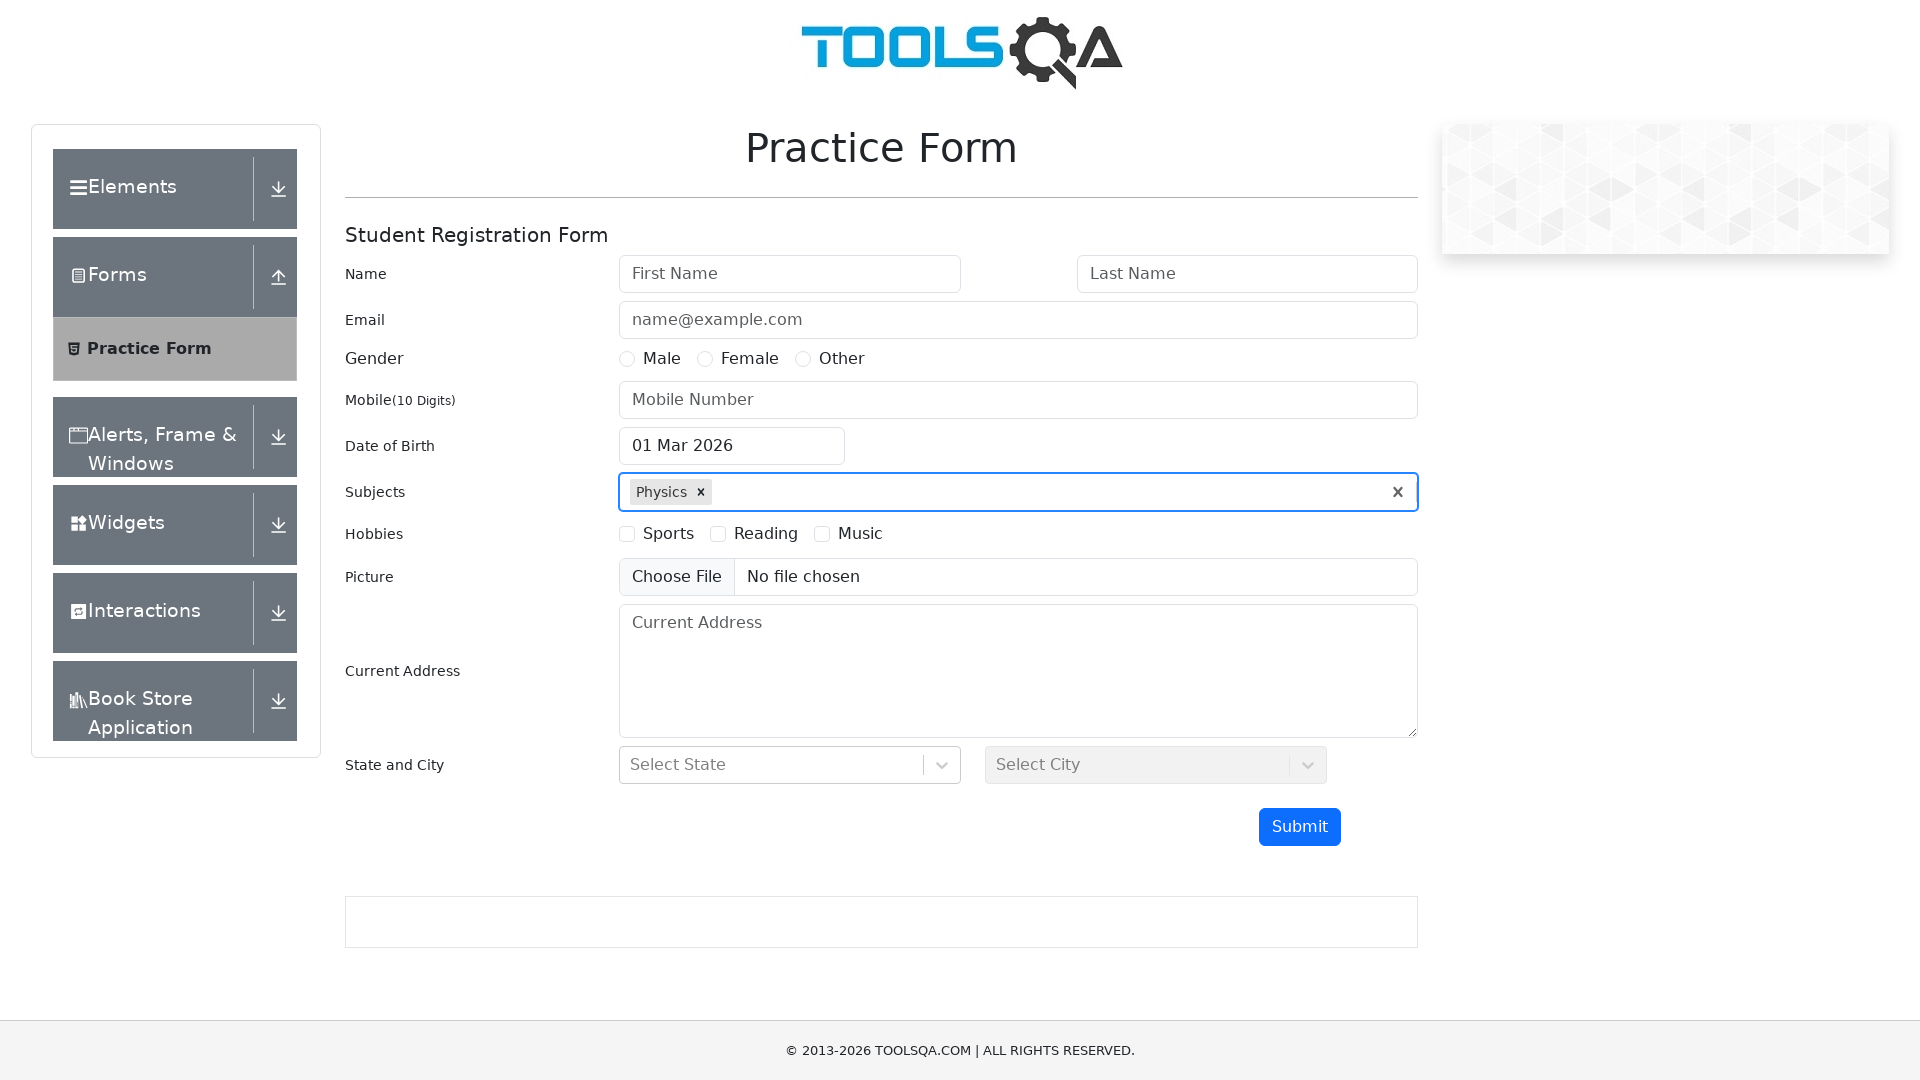

Filled subjects field with 'chemistry' on #subjectsInput
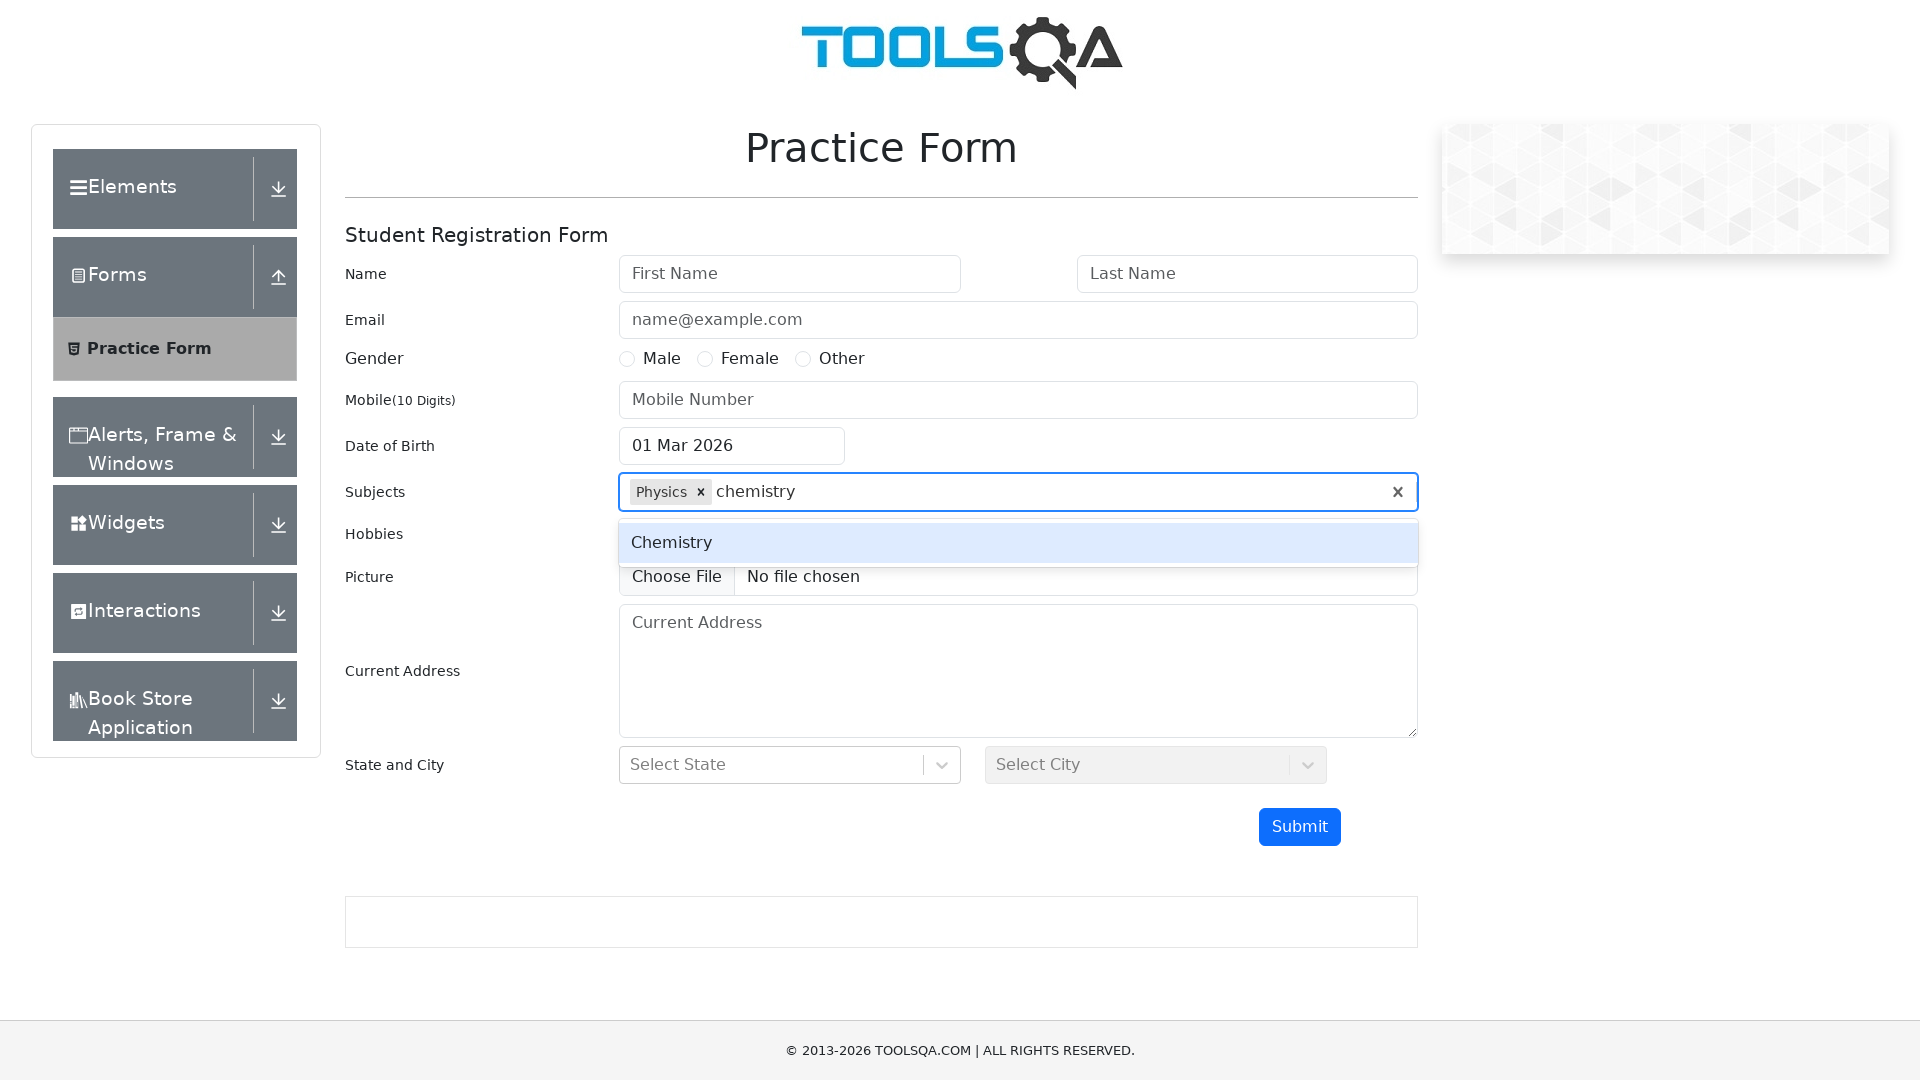

Pressed Enter to confirm 'chemistry' selection on #subjectsInput
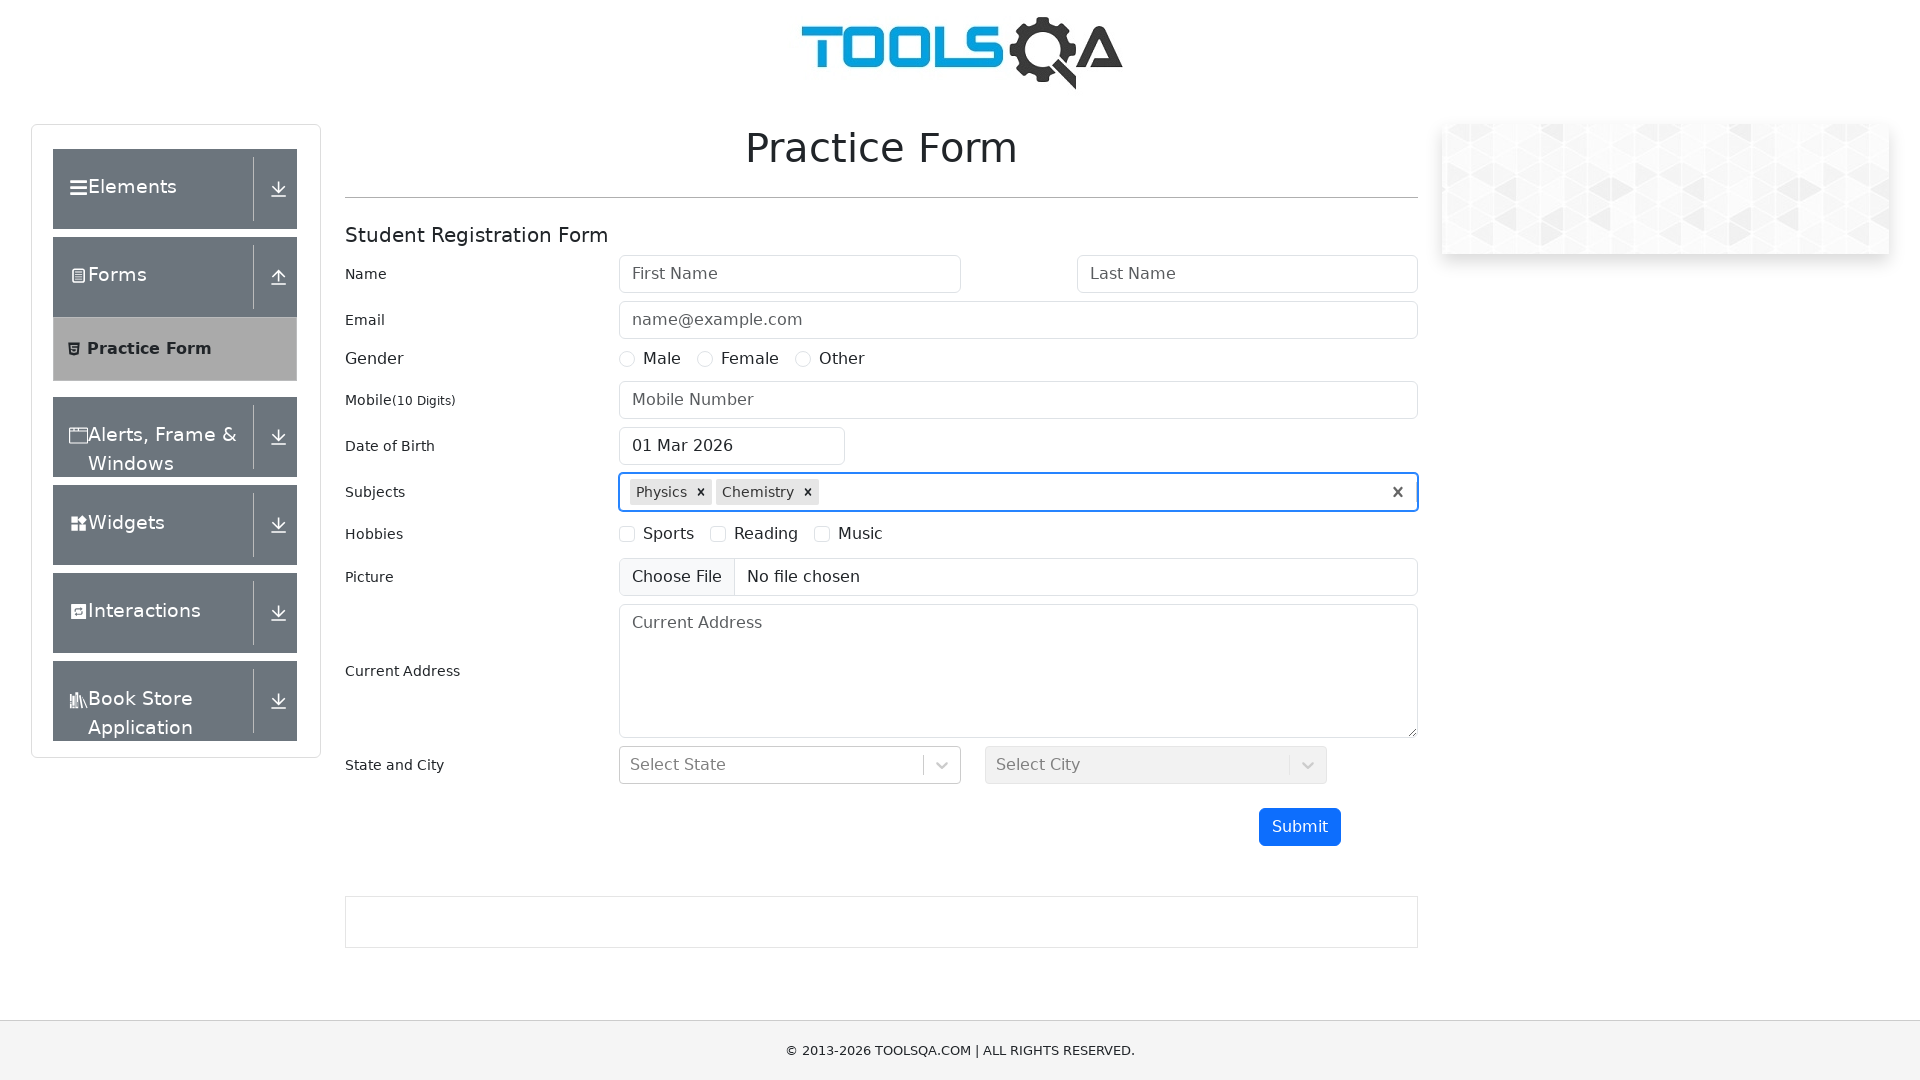

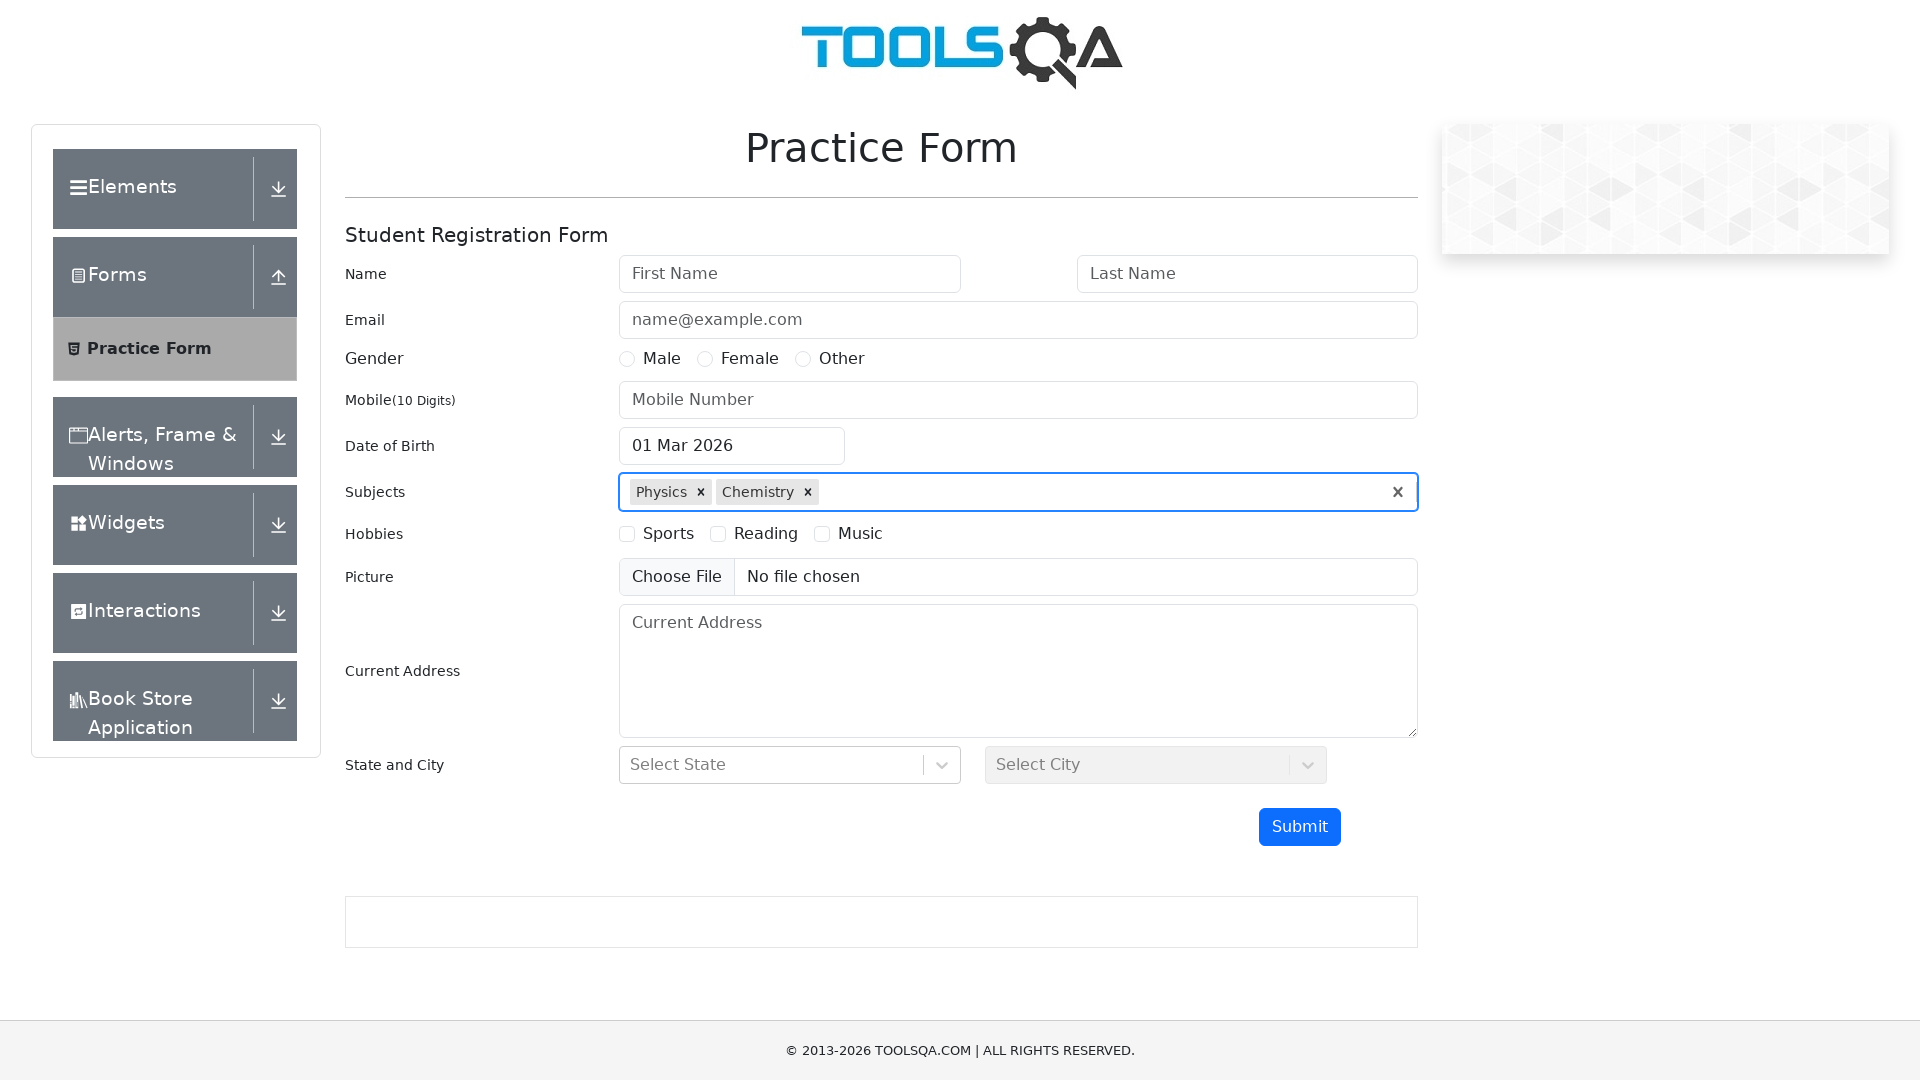